Tests deleting a To-Do item by hovering and clicking the destroy button

Starting URL: https://todomvc.com/examples/react/dist/

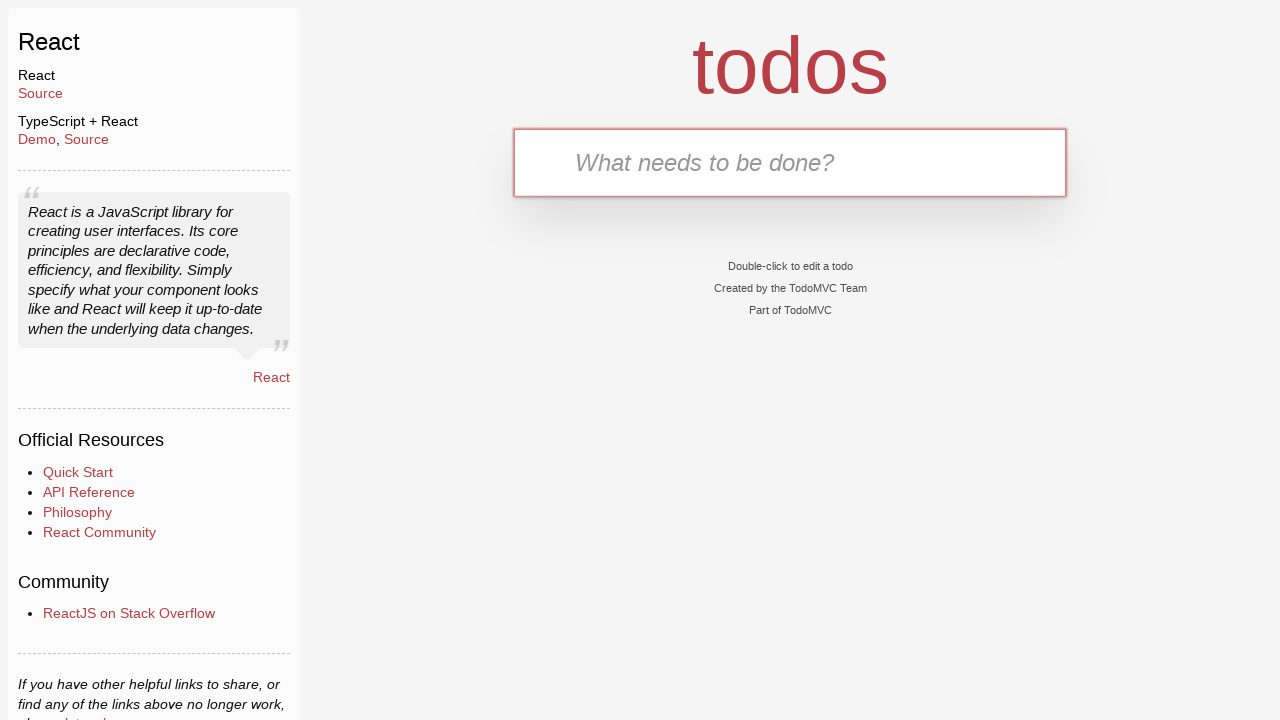

Filled new-todo input with 'Task to delete' on .new-todo
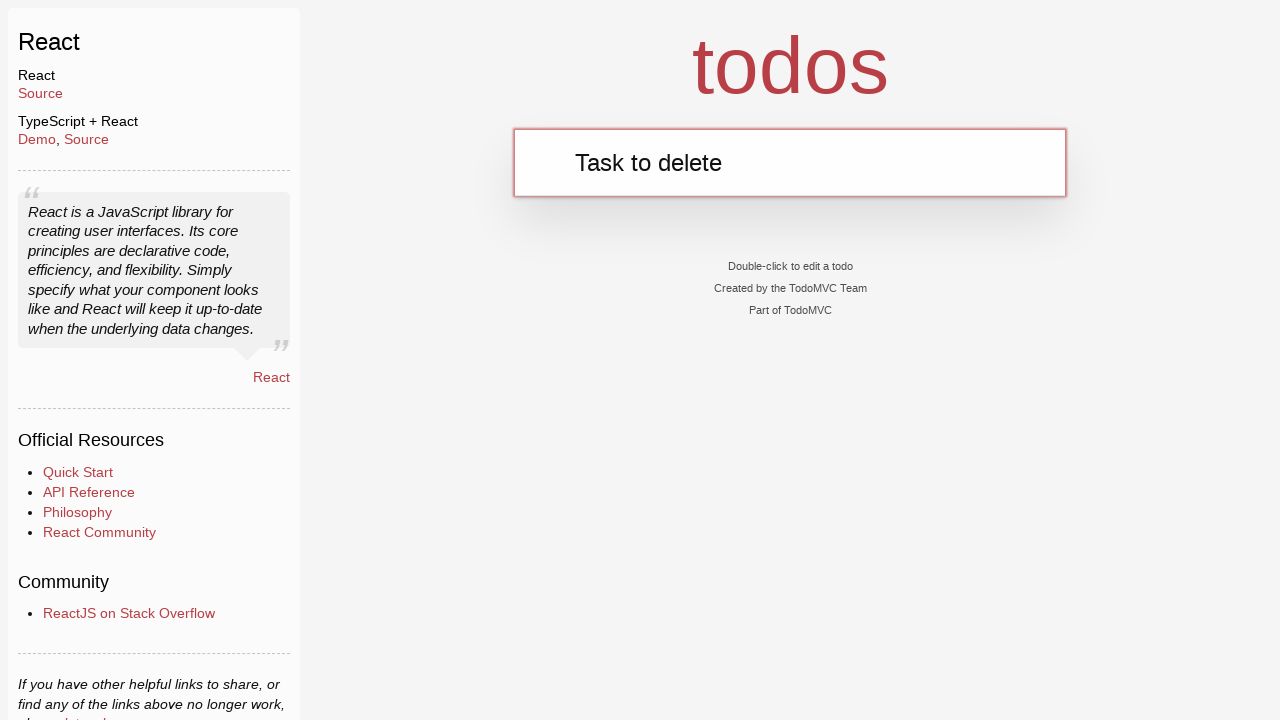

Pressed Enter to create the To-Do item on .new-todo
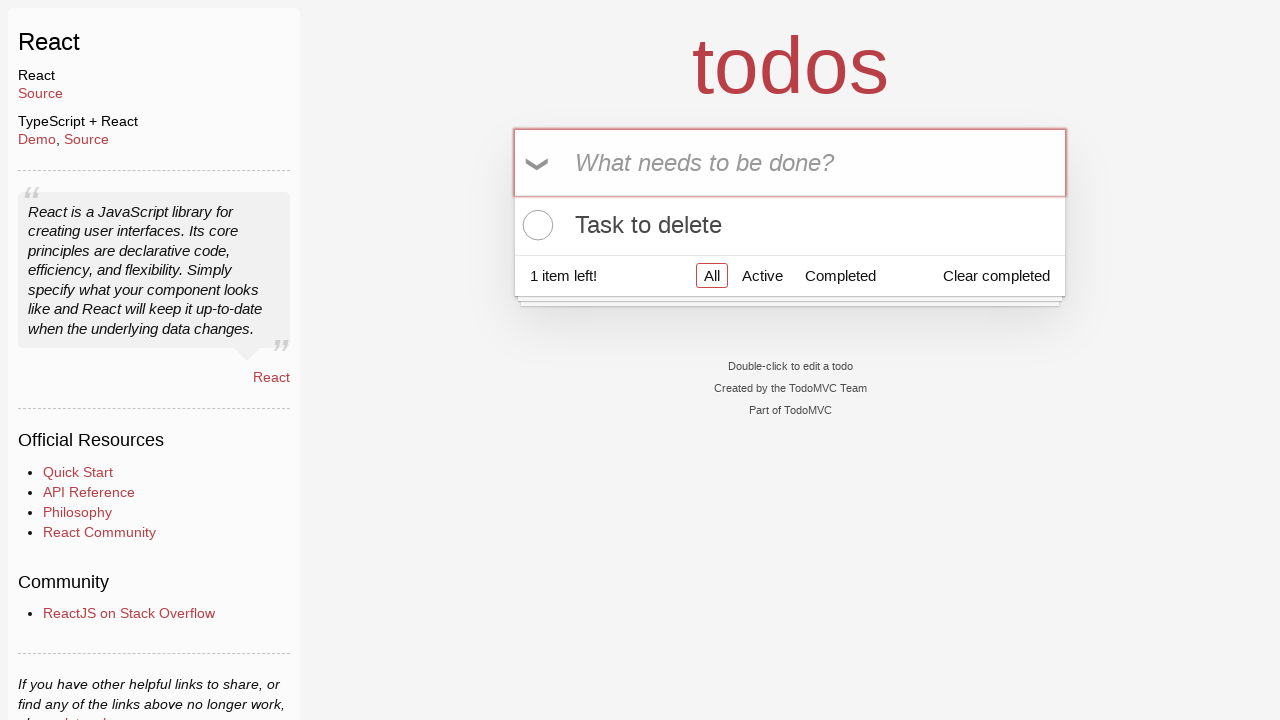

To-Do item appeared in the list
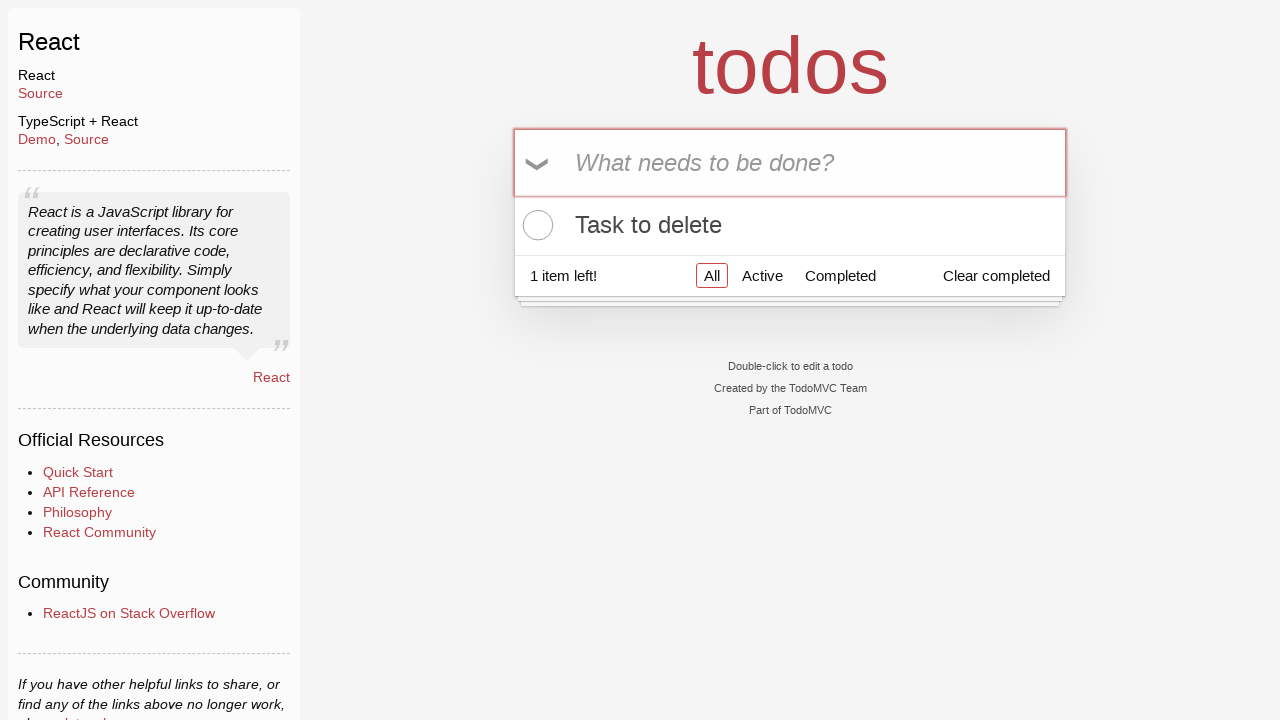

Hovered over the To-Do item to reveal delete button at (790, 225) on .todo-list li:first-child
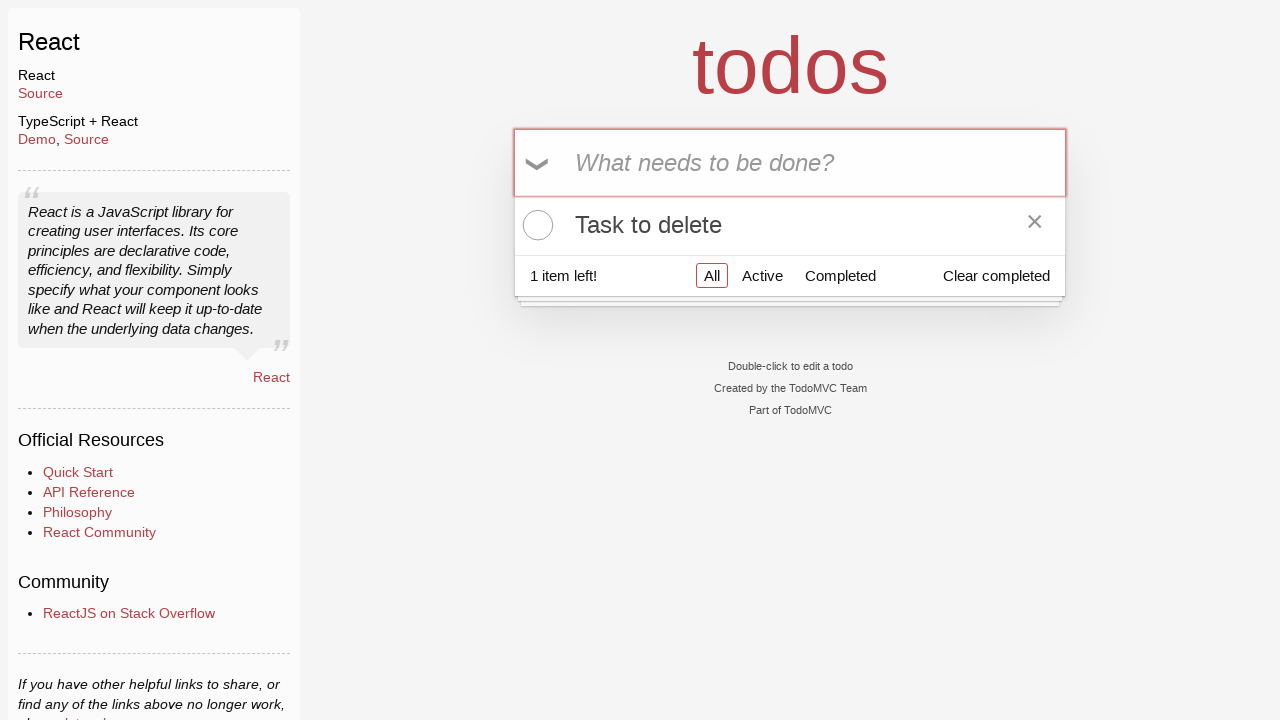

Clicked the destroy button to delete the To-Do item at (1035, 225) on .todo-list li:first-child .destroy
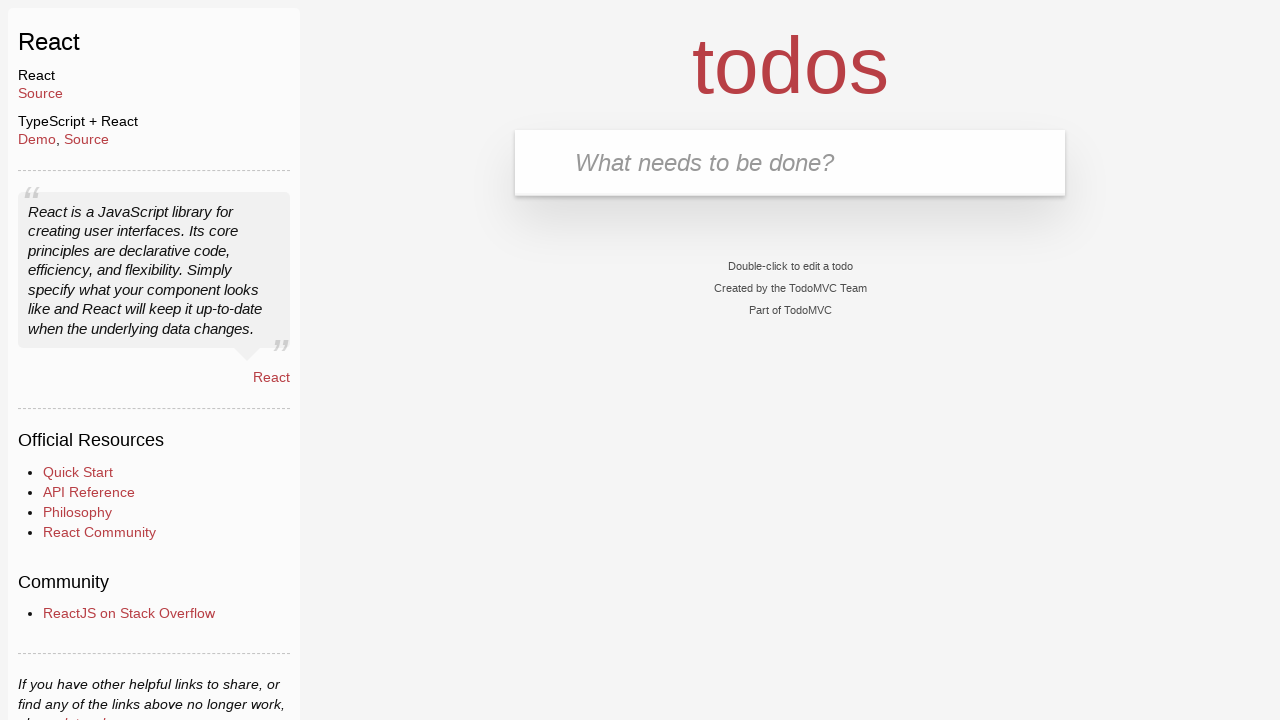

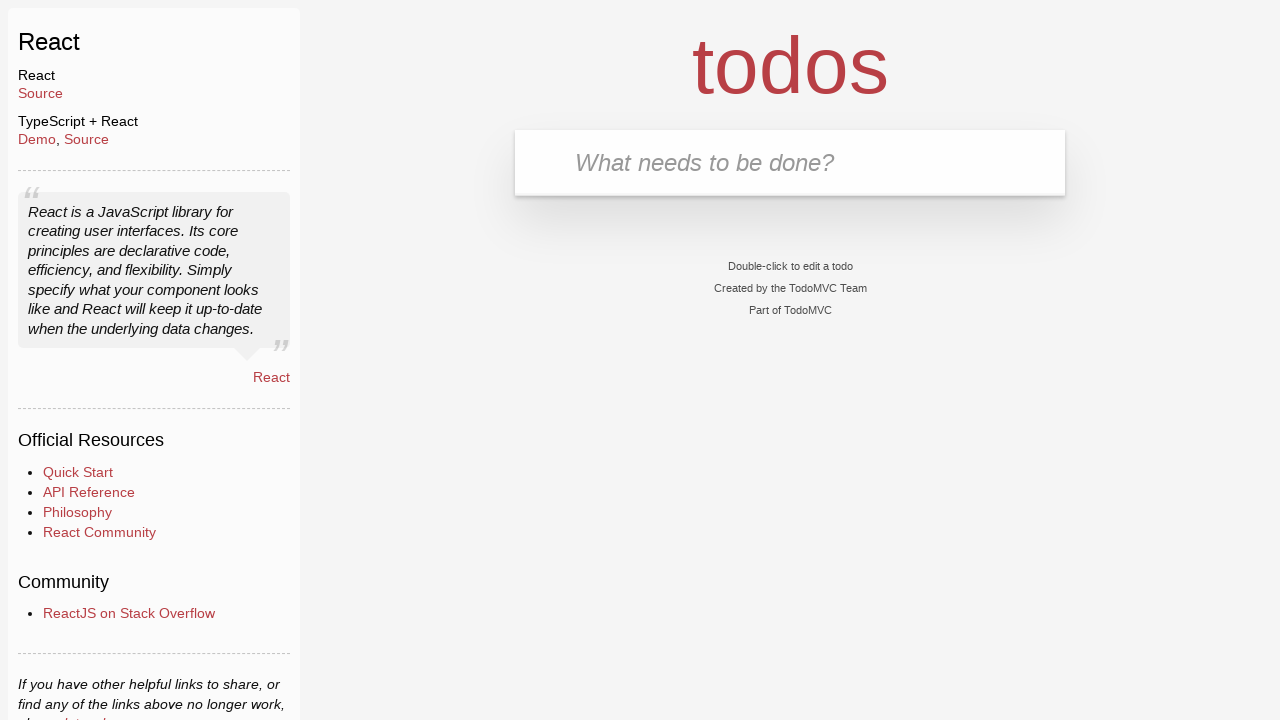